Tests calculator with large numbers using increment/decrement buttons and division

Starting URL: https://www.globalsqa.com/angularJs-protractor/SimpleCalculator/

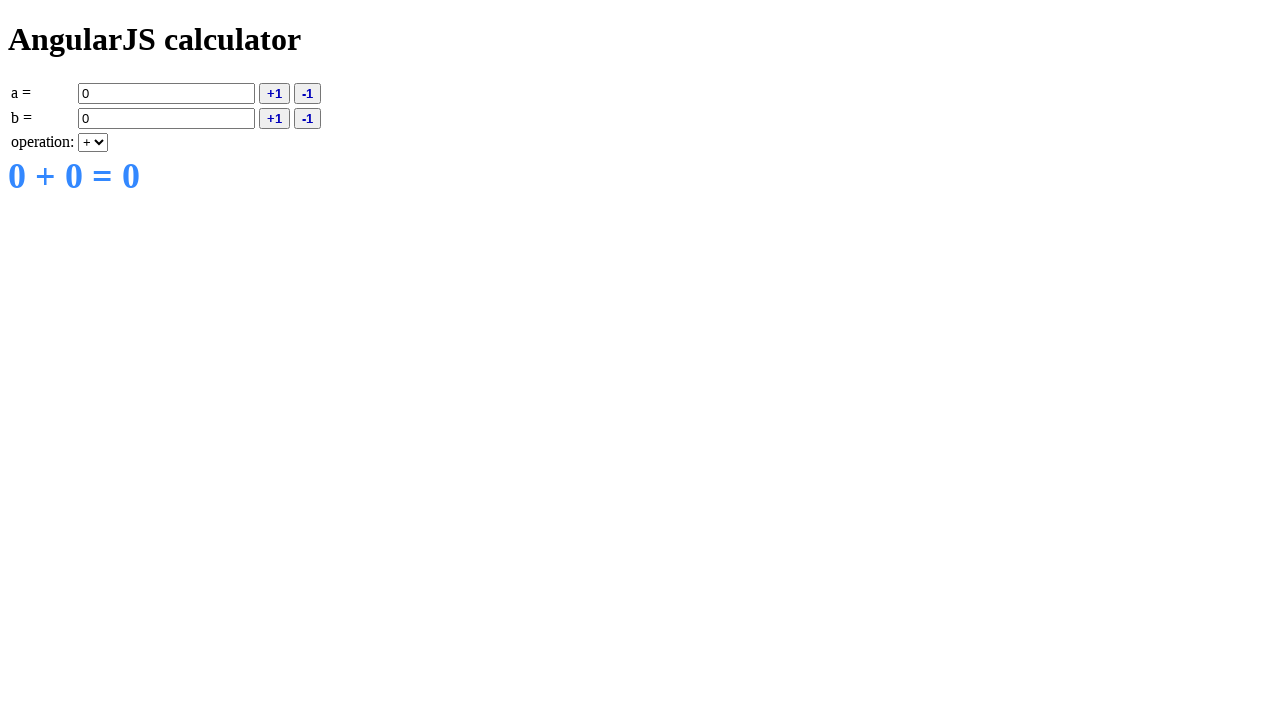

Filled field A with large number 1000000000 on [ng-model='a']
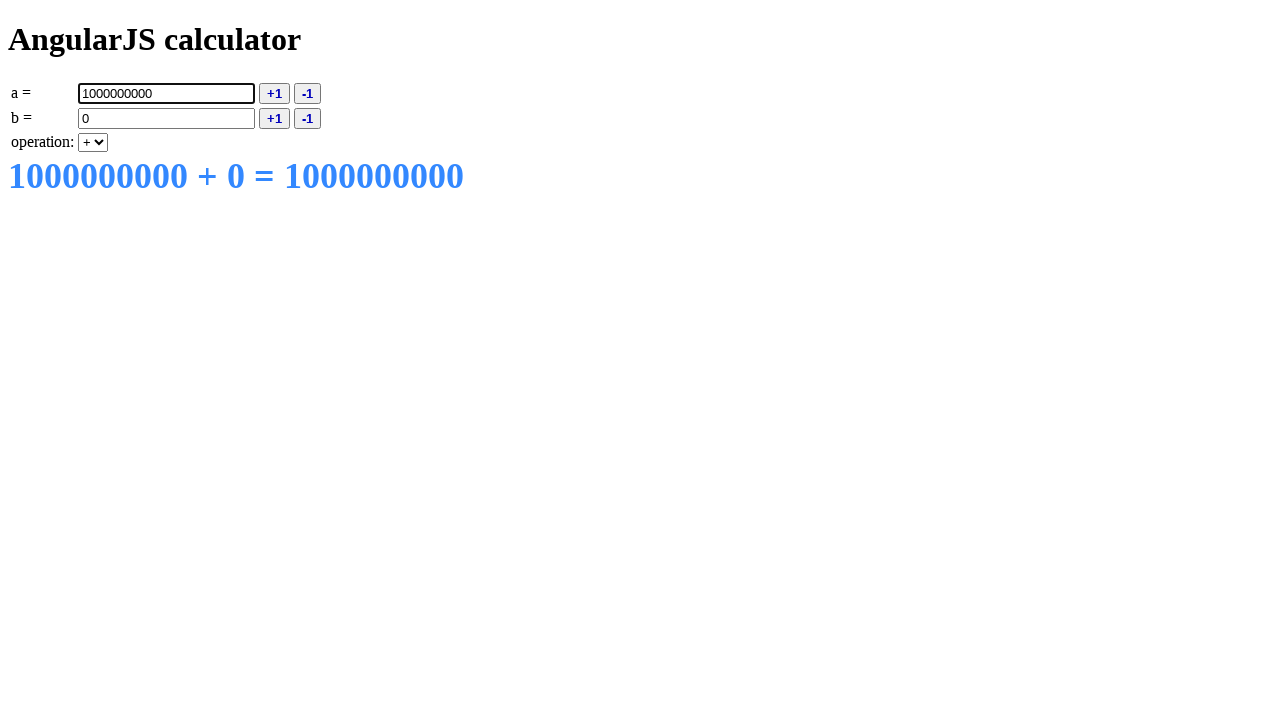

Filled field B with value -5 on [ng-model='b']
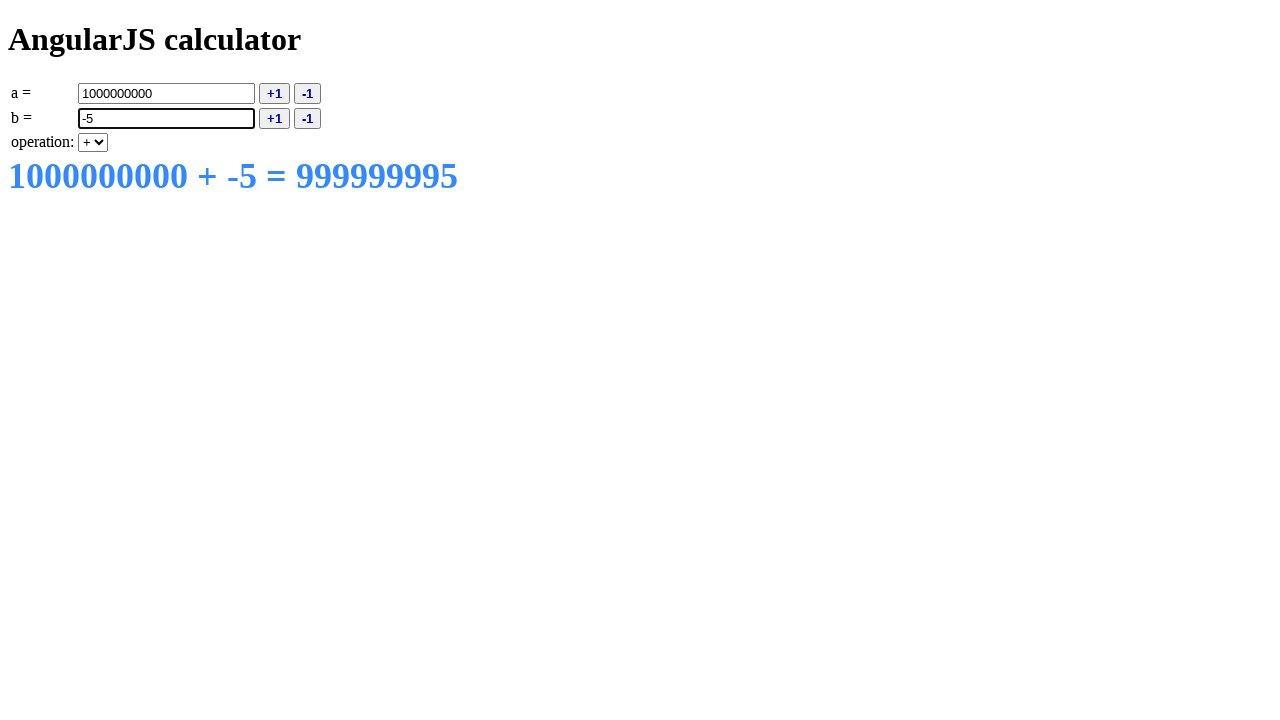

Clicked A decrement button at (308, 93) on [ng-click='deca()']
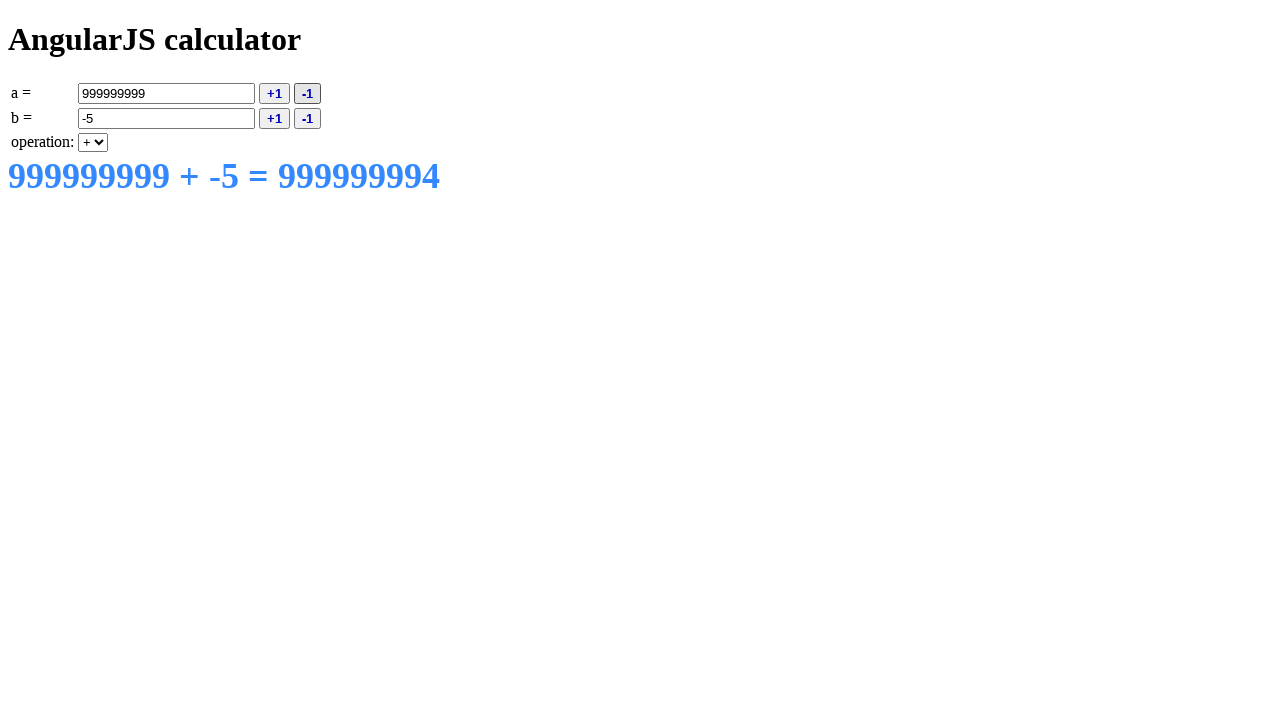

Clicked B increment button at (274, 118) on [ng-click='incb()']
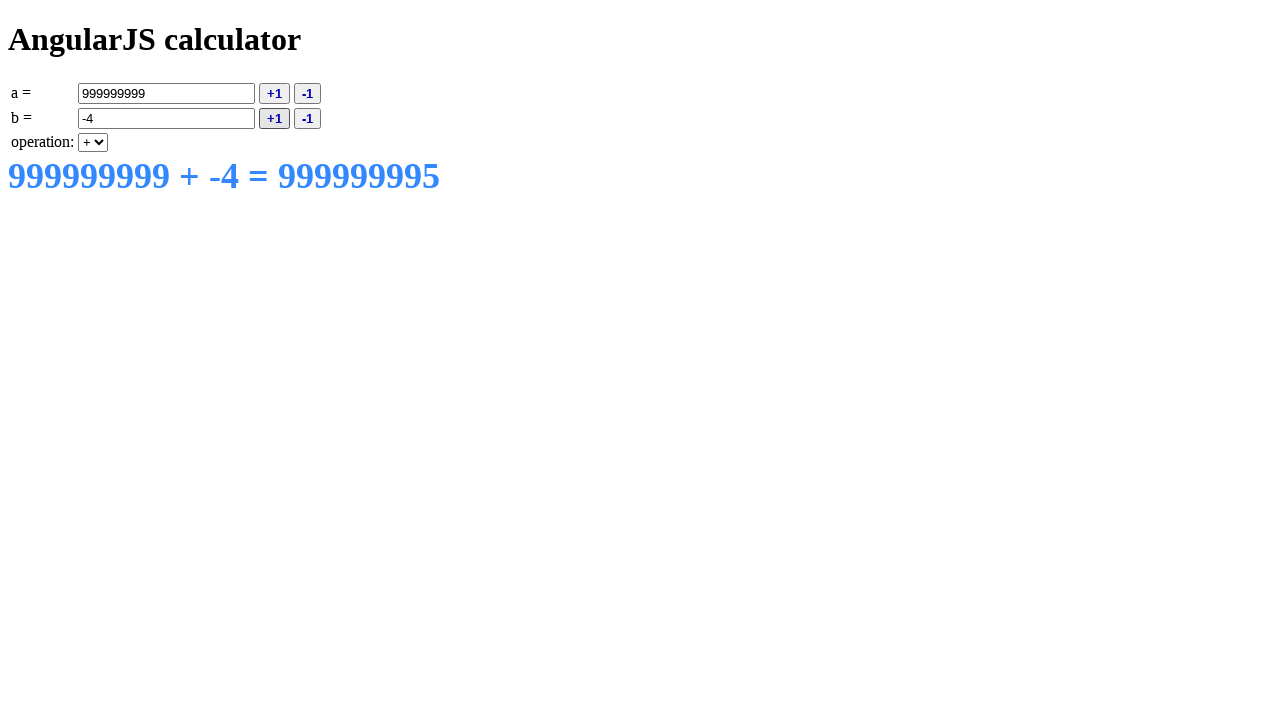

Selected division operation on [ng-model='operation']
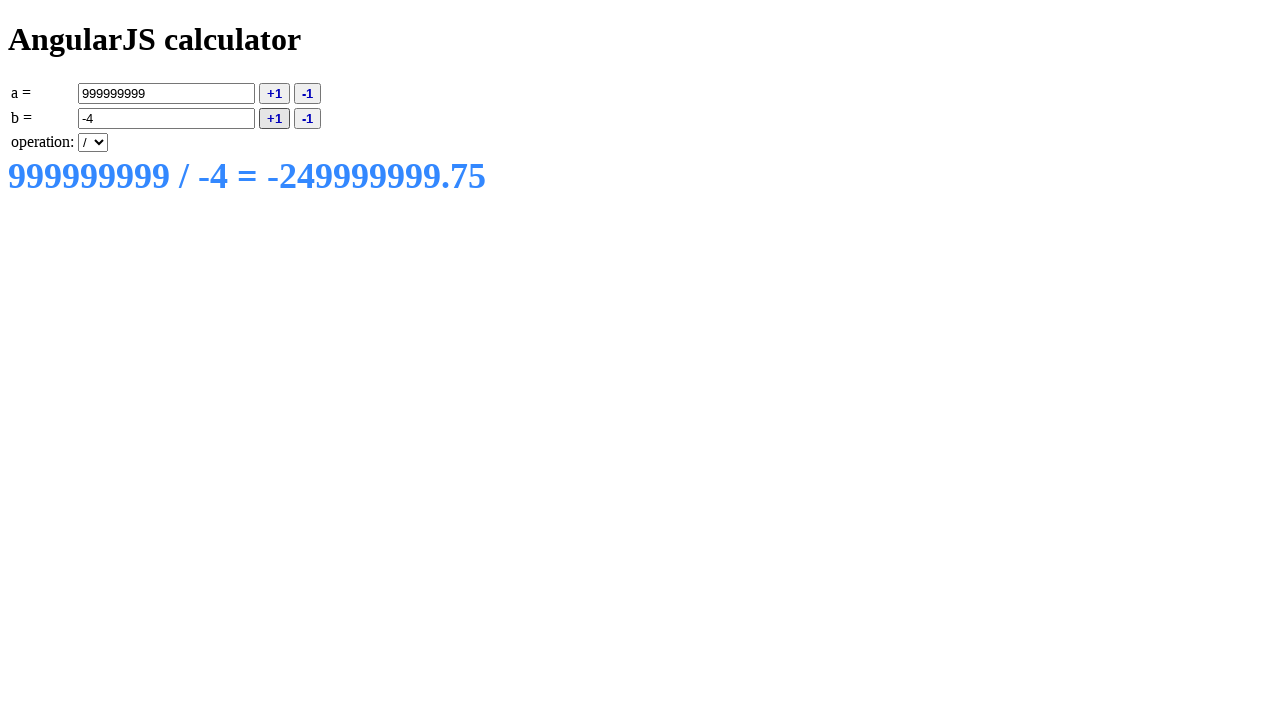

Result element loaded and visible
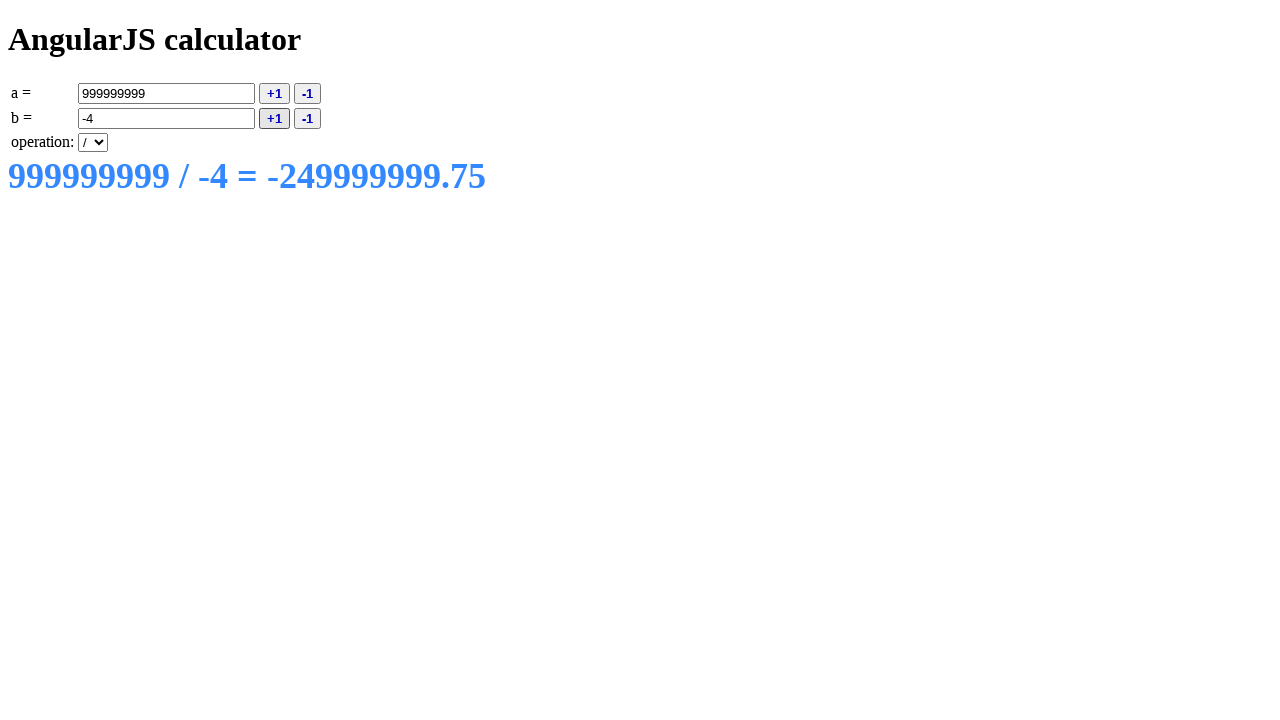

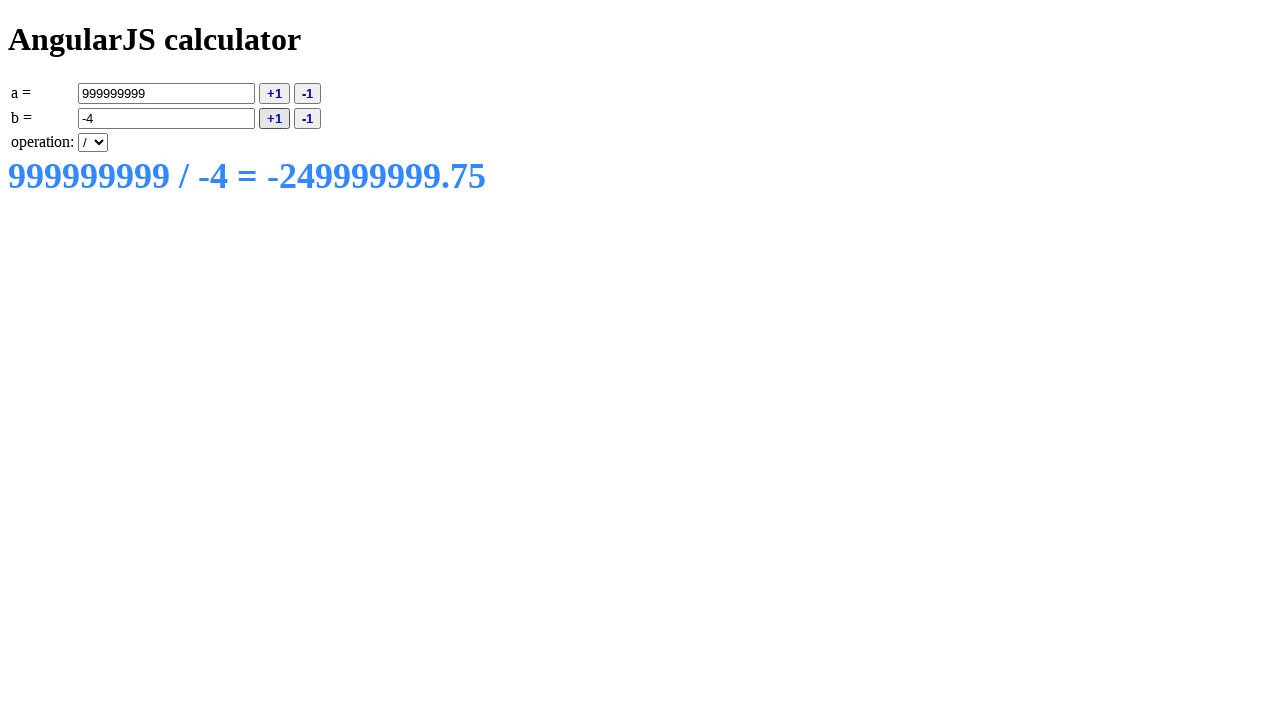